Solves a mathematical captcha by extracting a value, calculating a result, filling the answer, checking boxes, and submitting the form

Starting URL: http://suninjuly.github.io/math.html

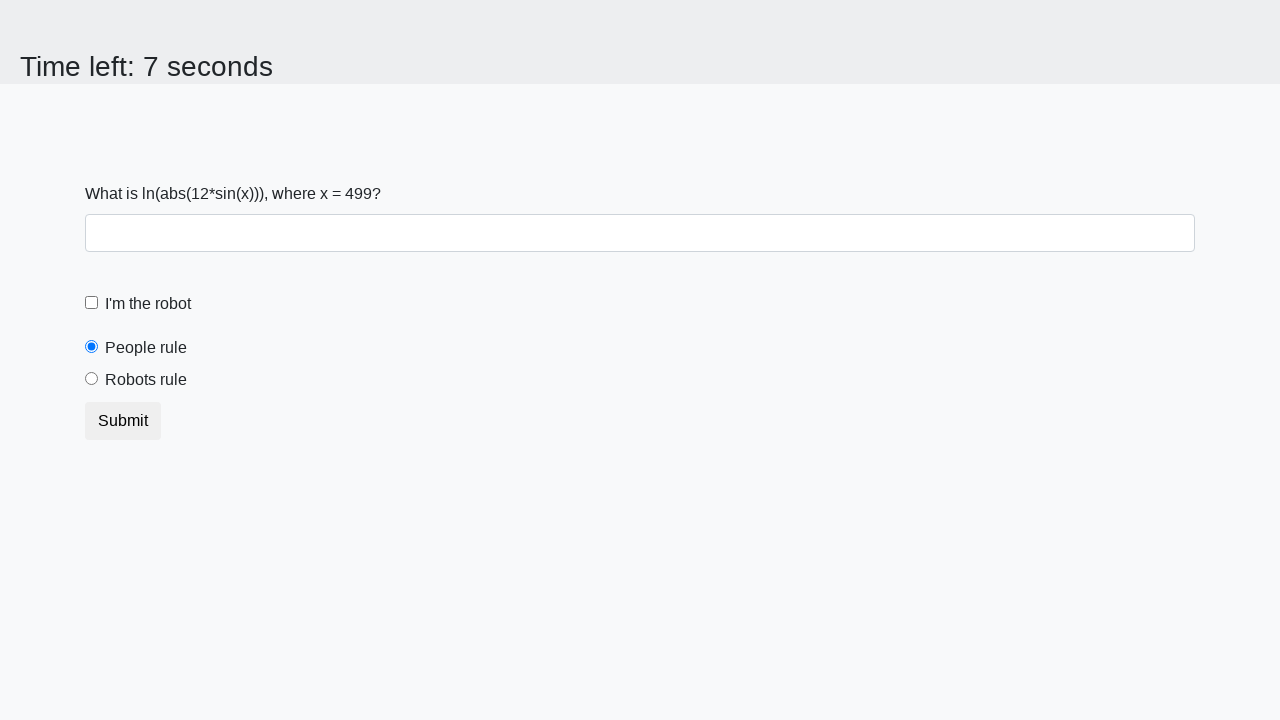

Located the input value span element
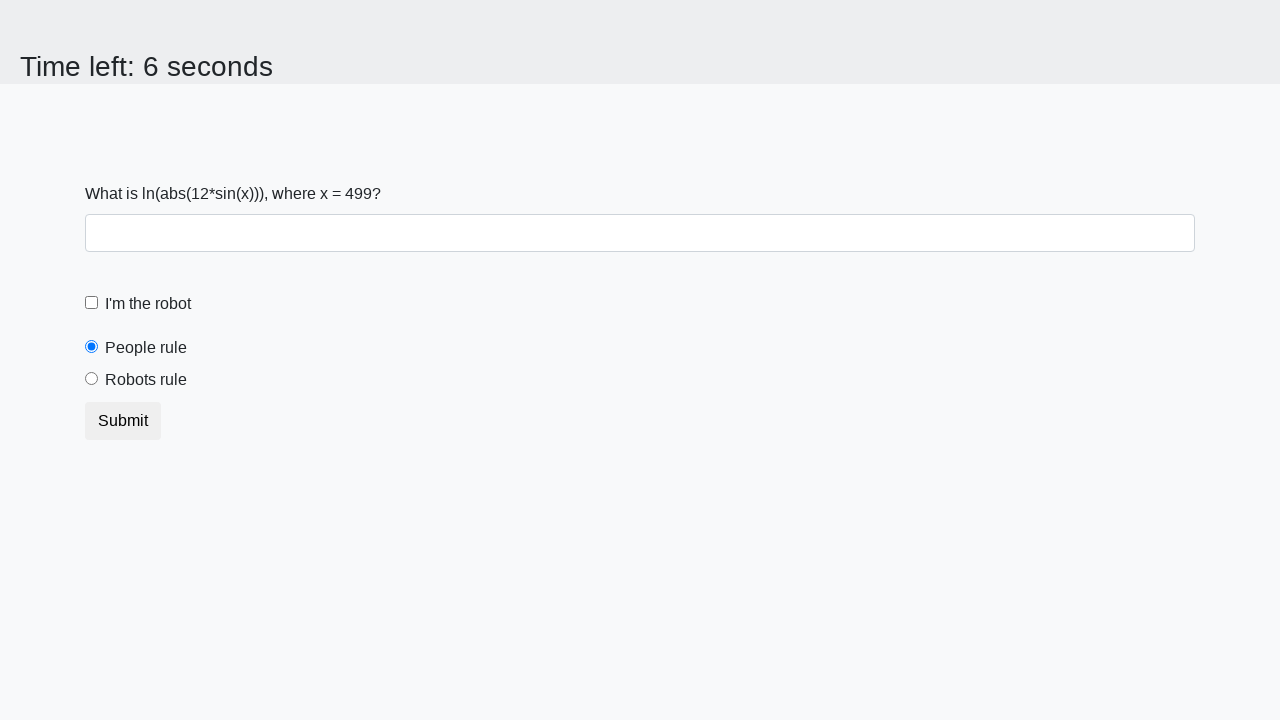

Extracted input value: 499
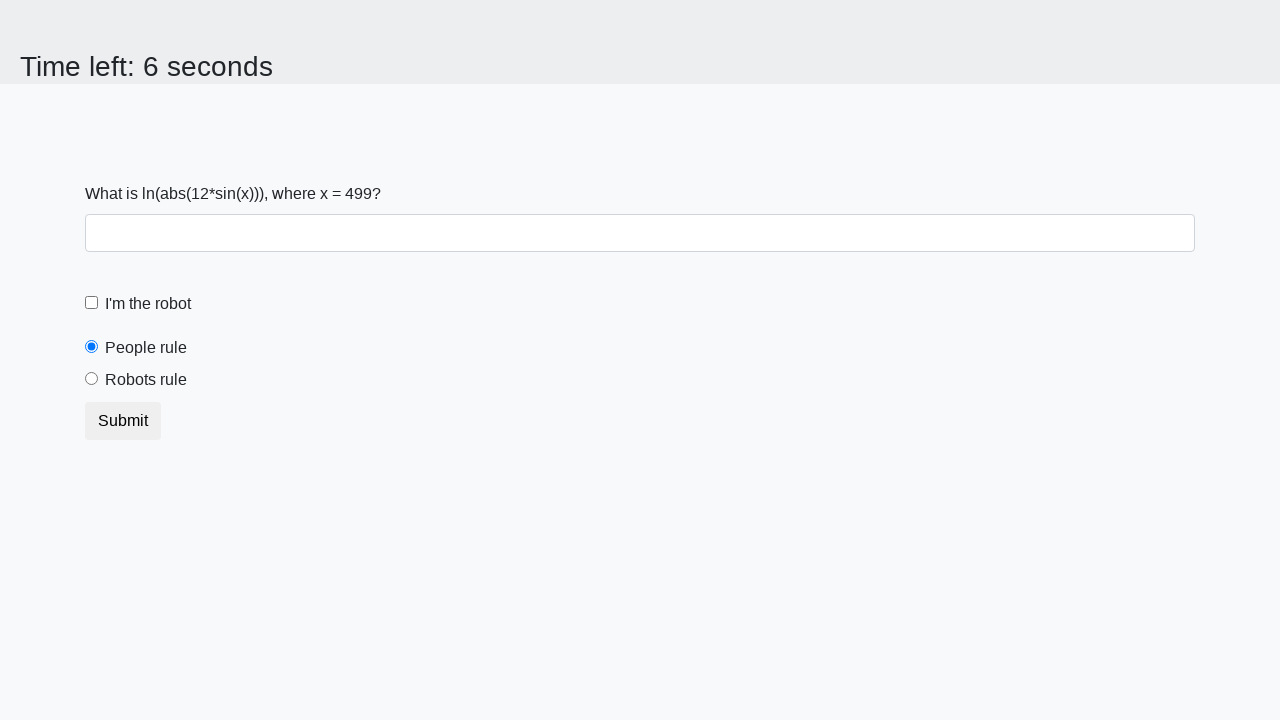

Calculated mathematical result: 1.7735859944824972
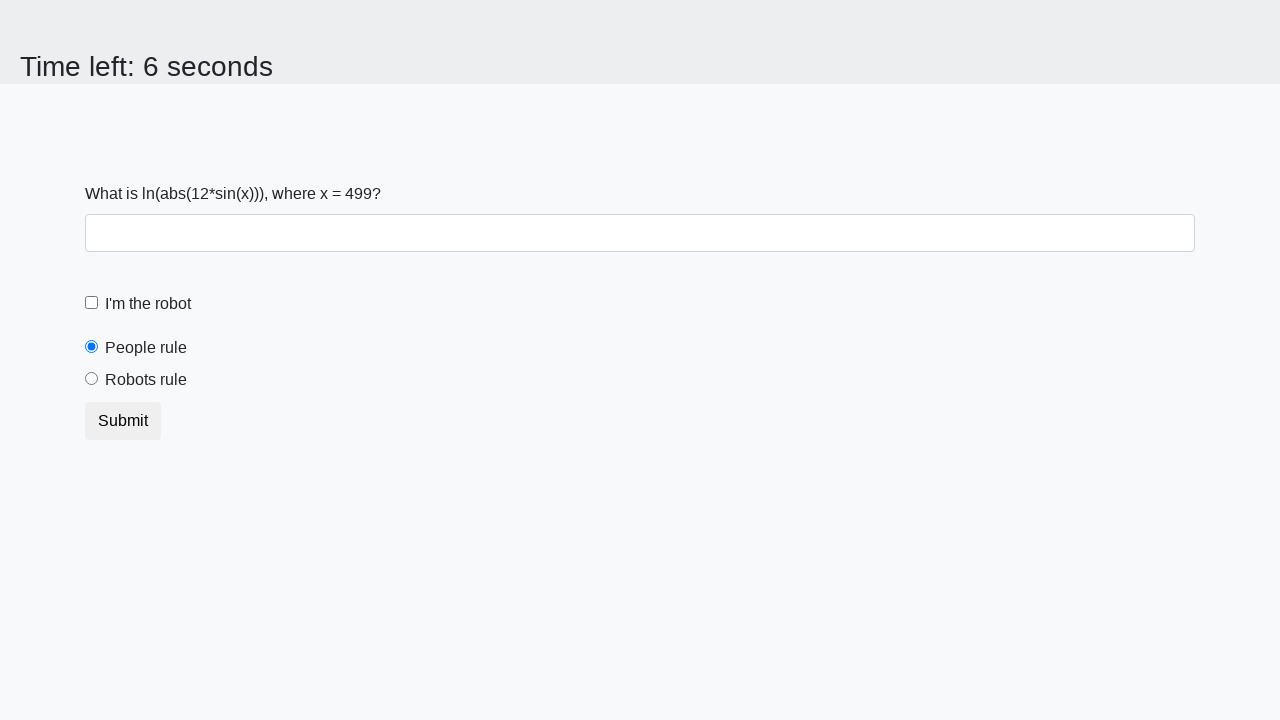

Filled answer field with calculated value: 1.7735859944824972 on input#answer
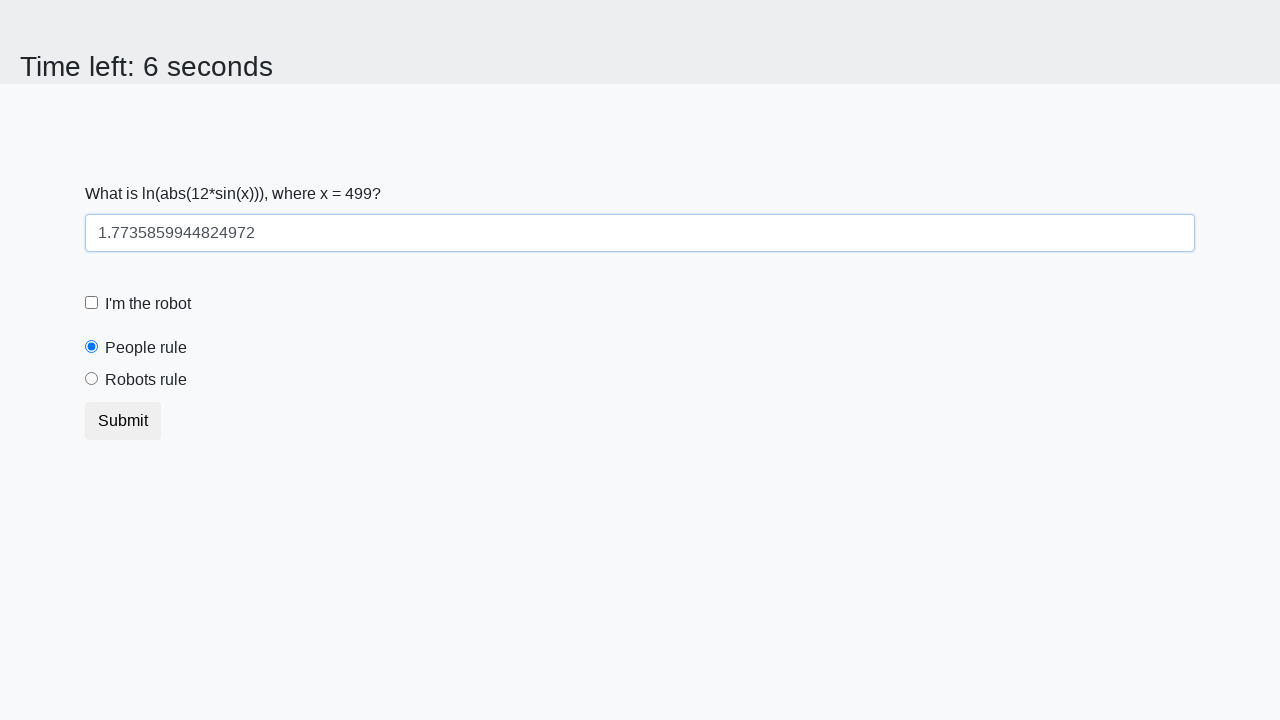

Checked the robot checkbox at (148, 304) on [for="robotCheckbox"]
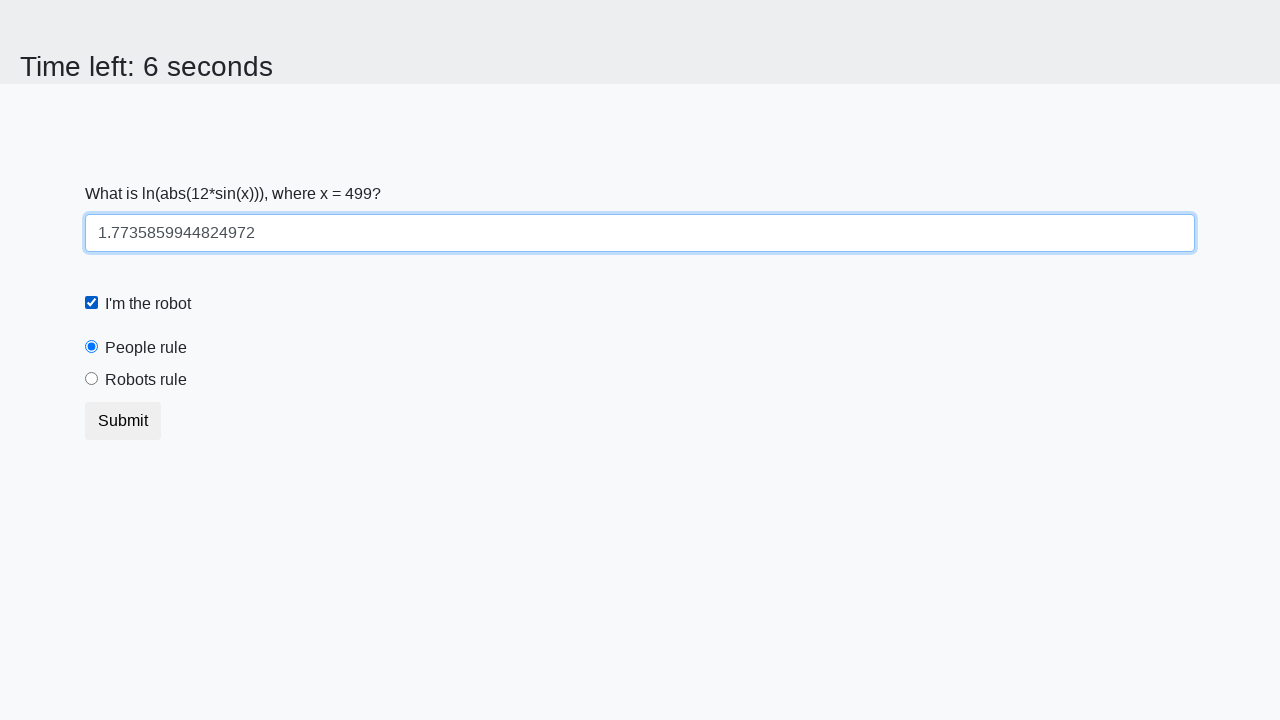

Selected the robots rule radio button at (146, 380) on [for="robotsRule"]
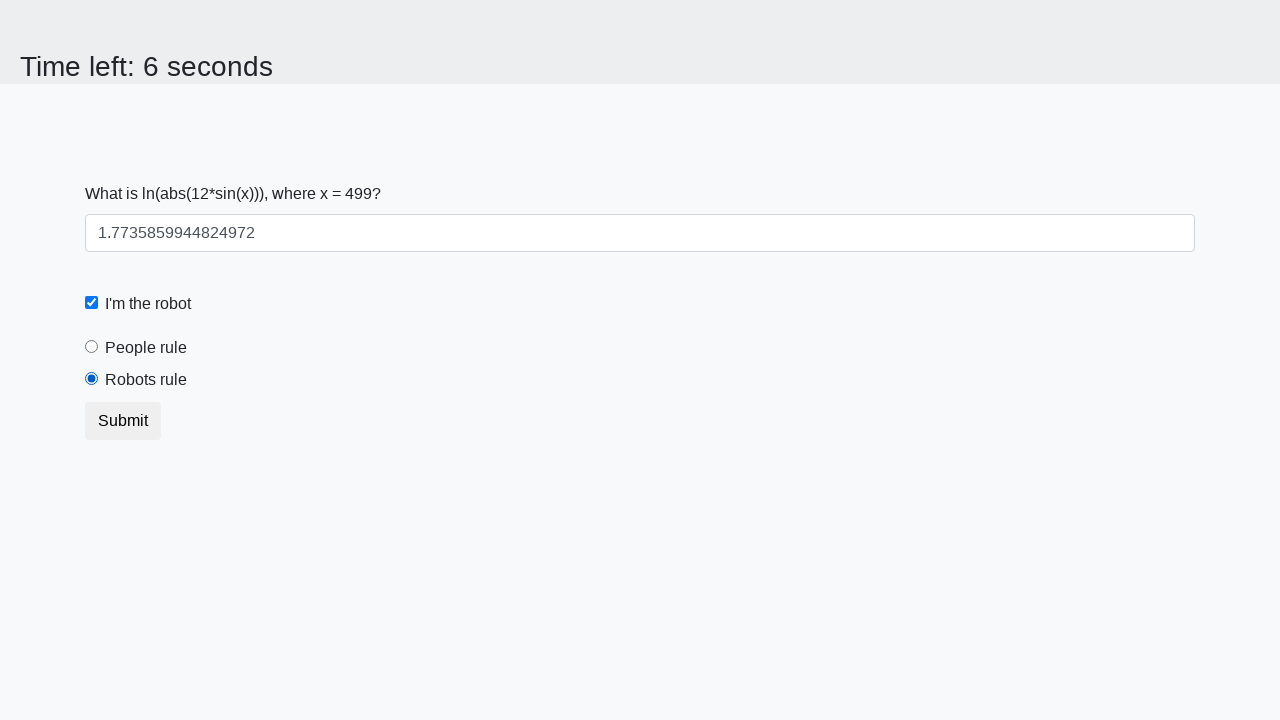

Clicked submit button to submit the form at (123, 421) on button
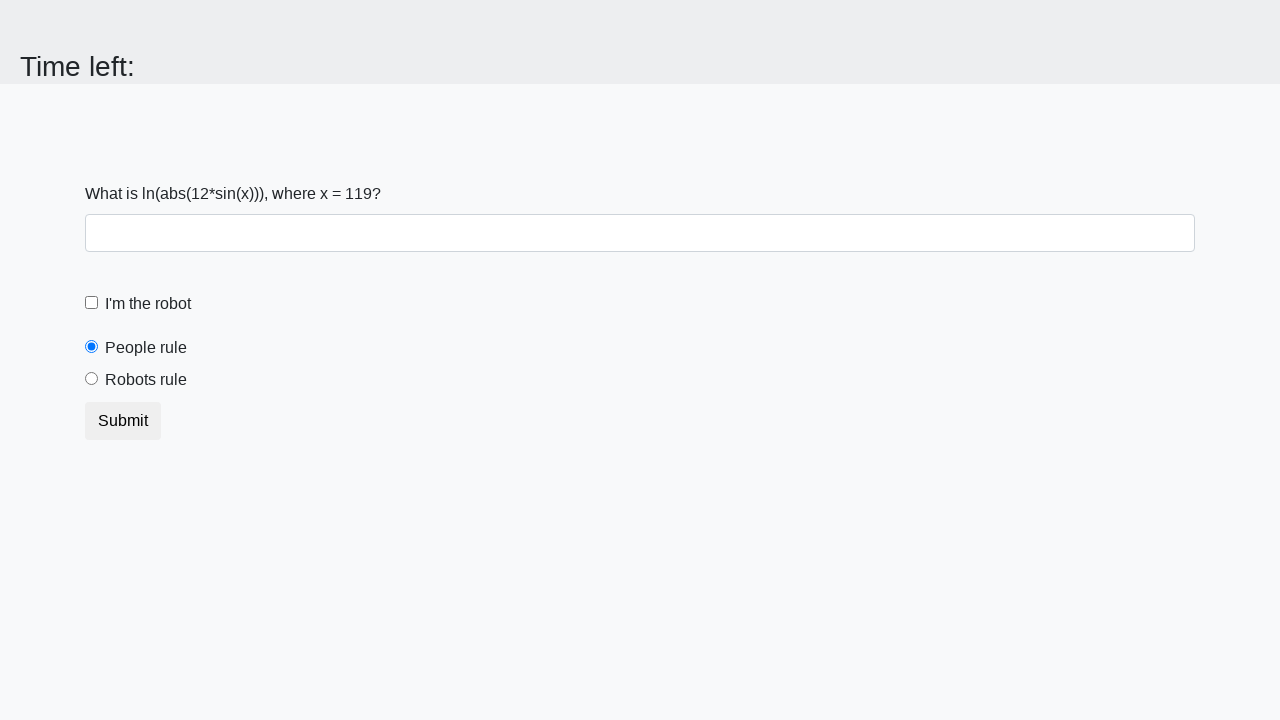

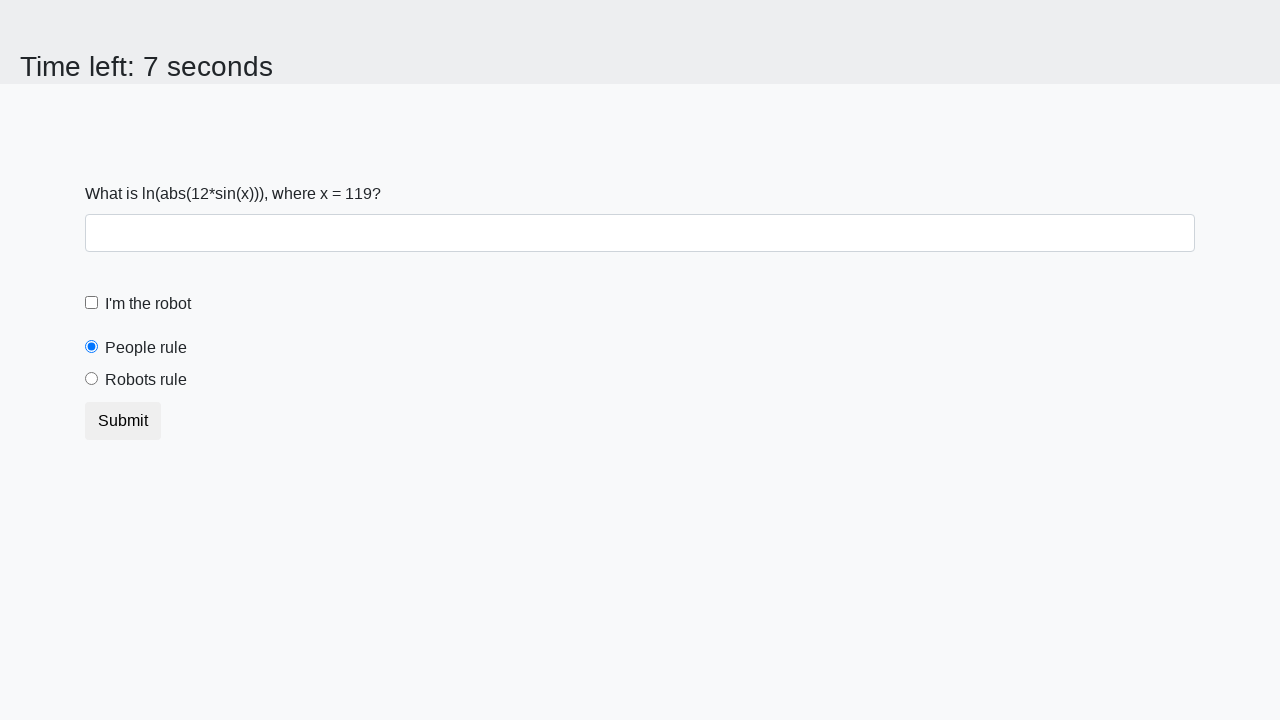